Tests prompt alert functionality by triggering a prompt alert, entering text, and accepting it

Starting URL: https://training-support.net/webelements/alerts

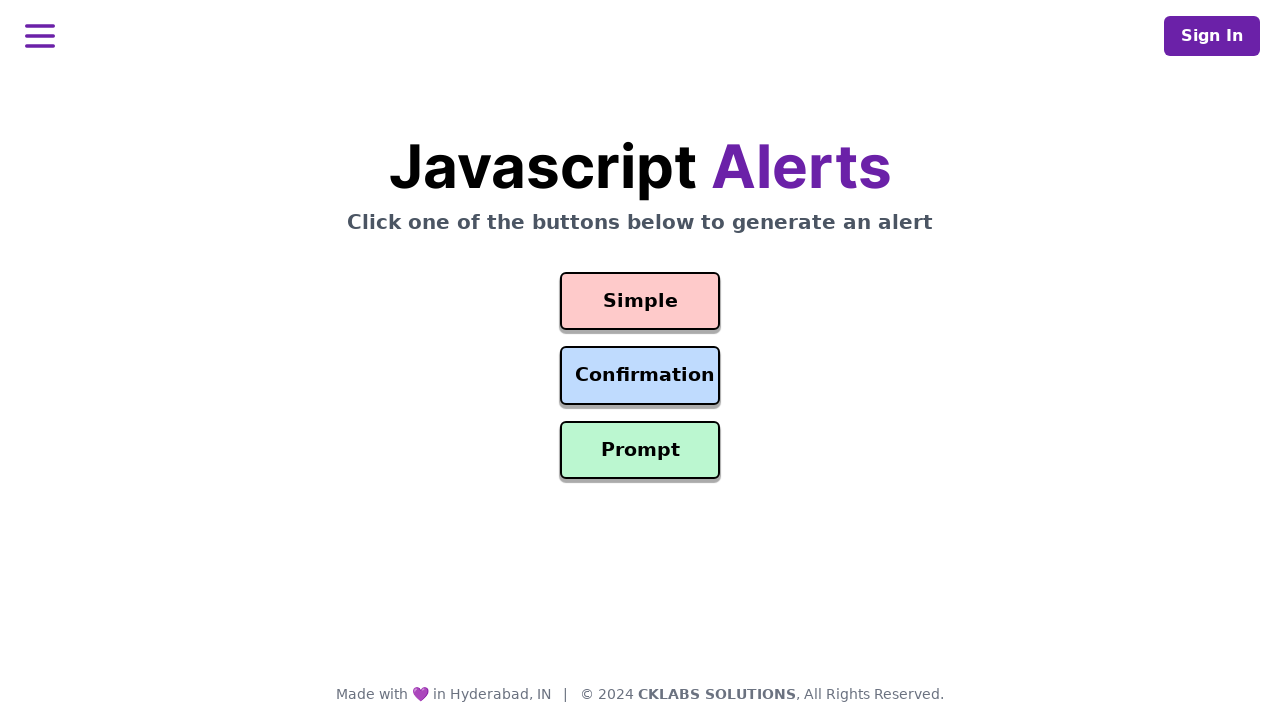

Clicked prompt alert button to trigger dialog at (640, 450) on #prompt
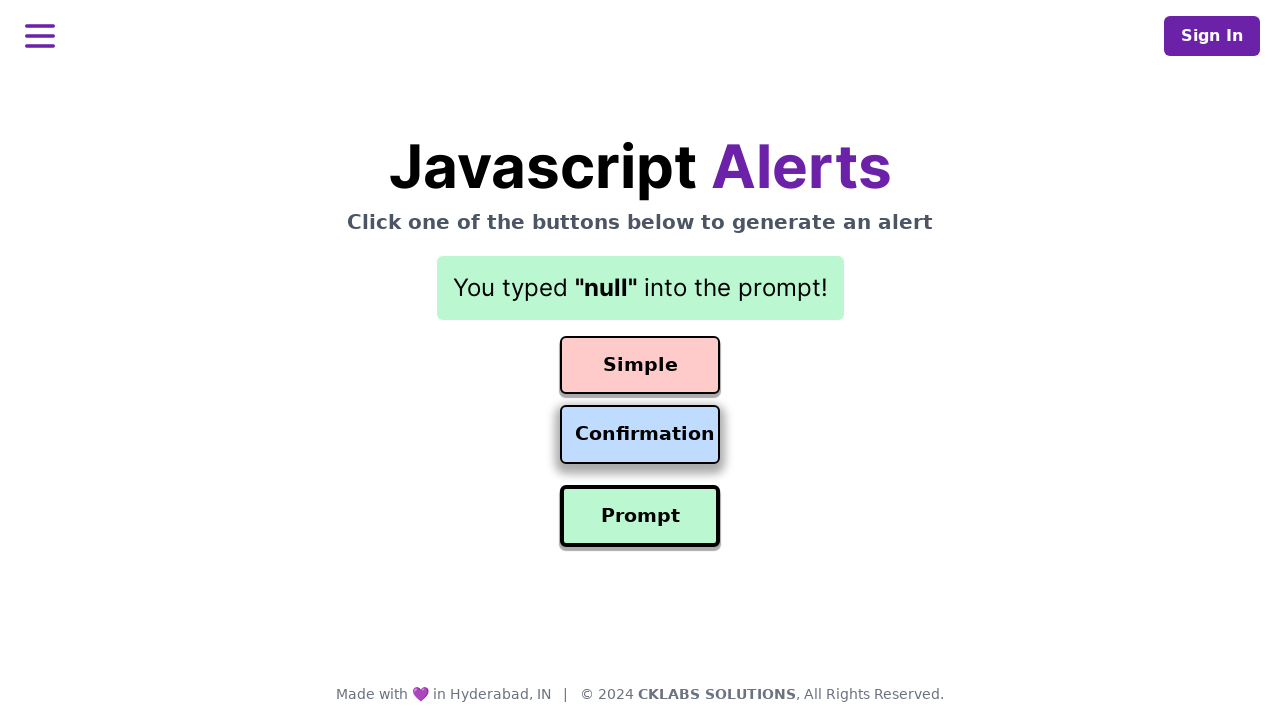

Set up dialog handler to accept prompt with text 'Awesome!'
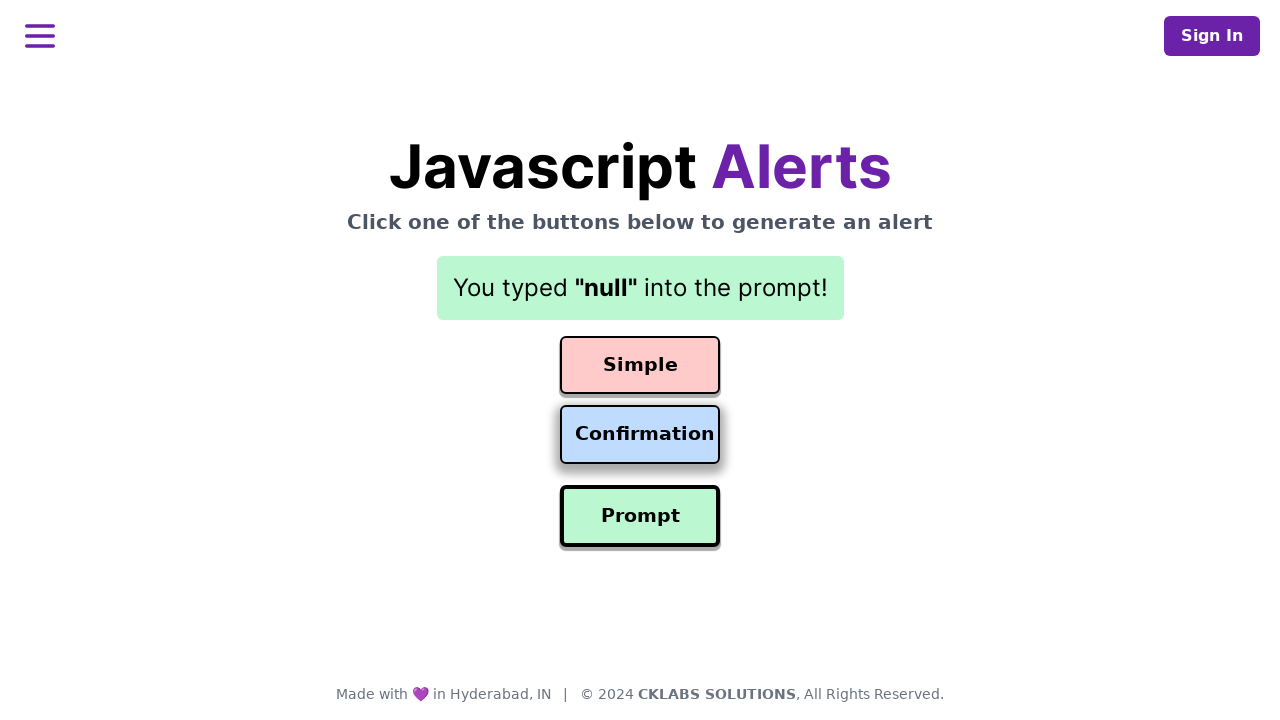

Clicked prompt alert button again to trigger and handle dialog at (640, 516) on #prompt
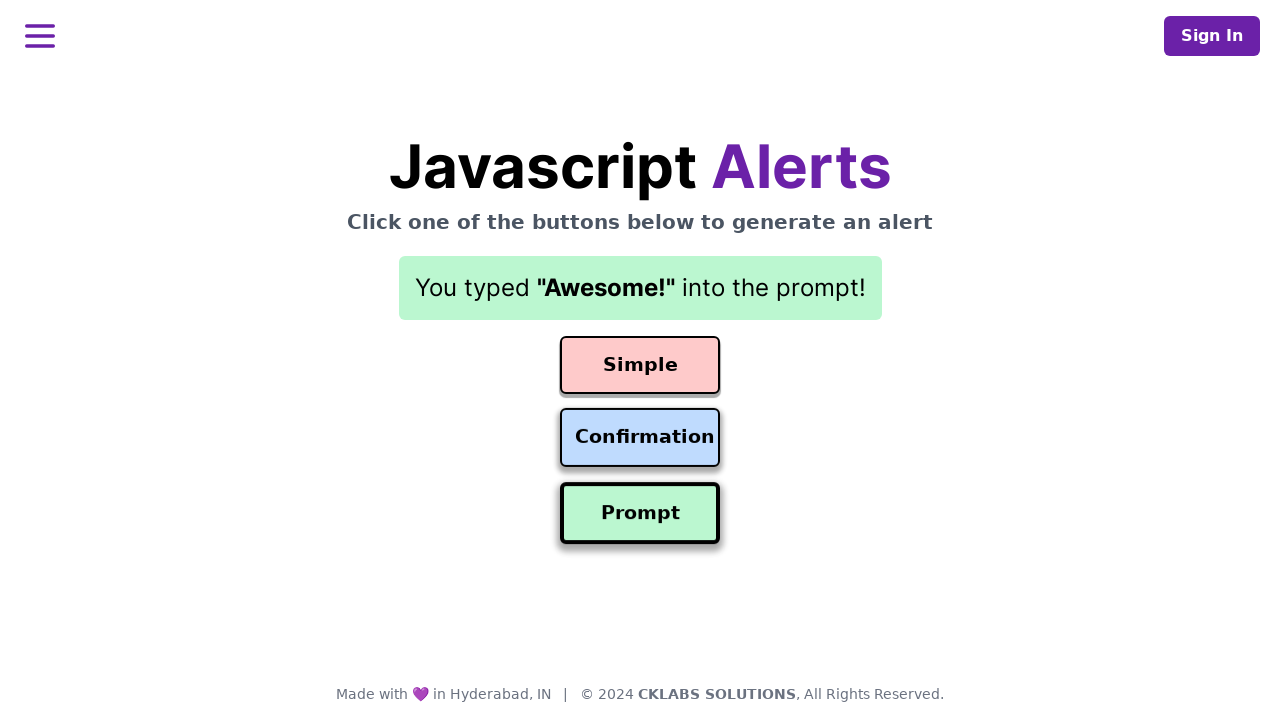

Verified result message element is displayed
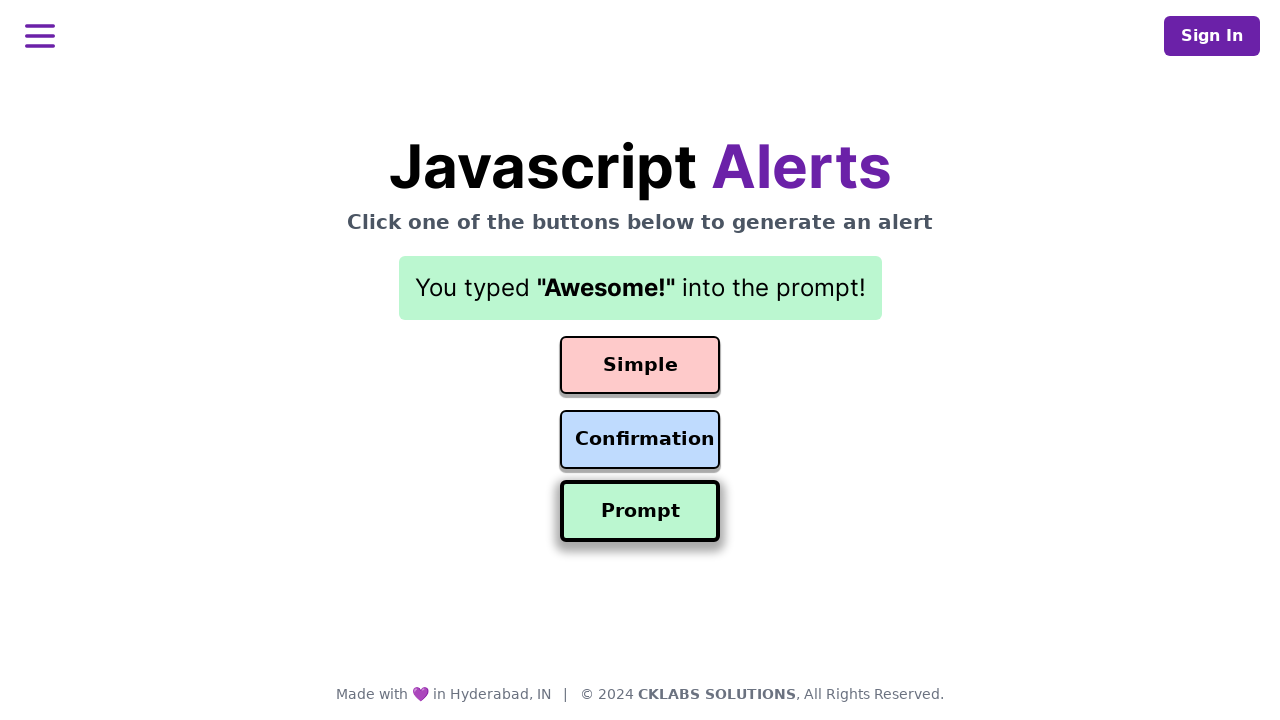

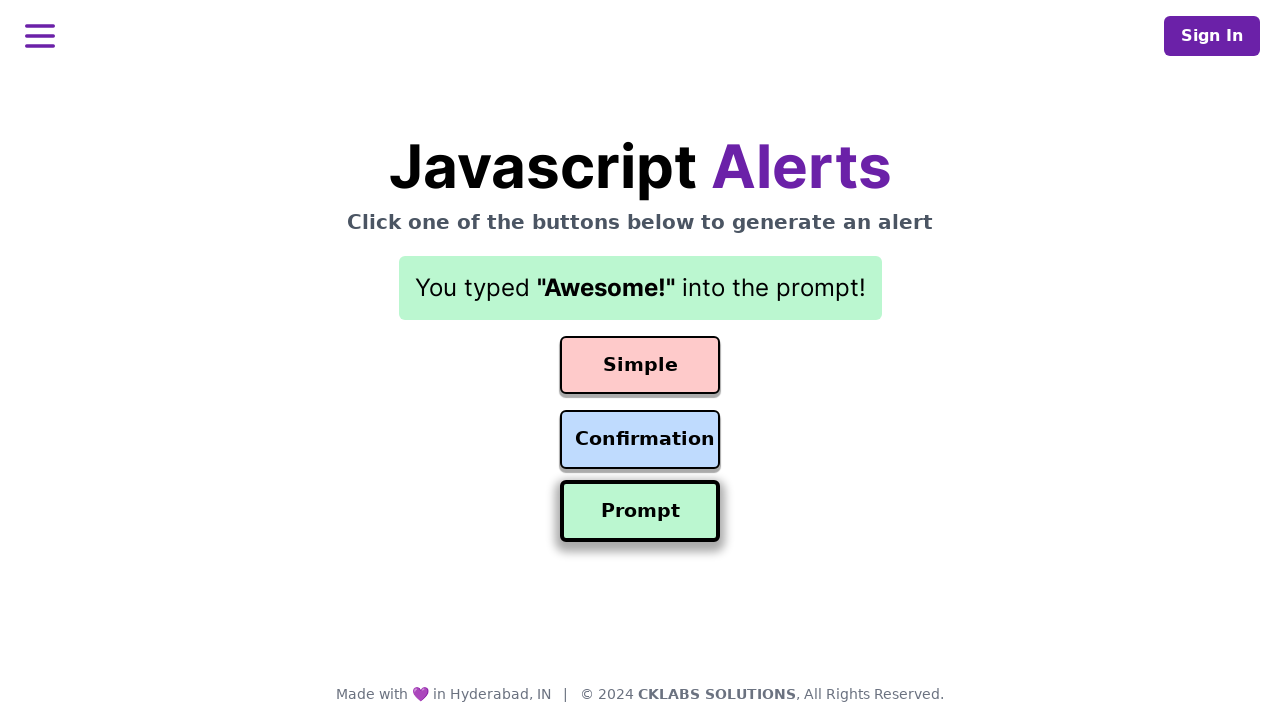